Tests a slow calculator web application by setting a delay value, performing an addition operation (7 + 8), and verifying the result displays 15.

Starting URL: https://bonigarcia.dev/selenium-webdriver-java/slow-calculator.html

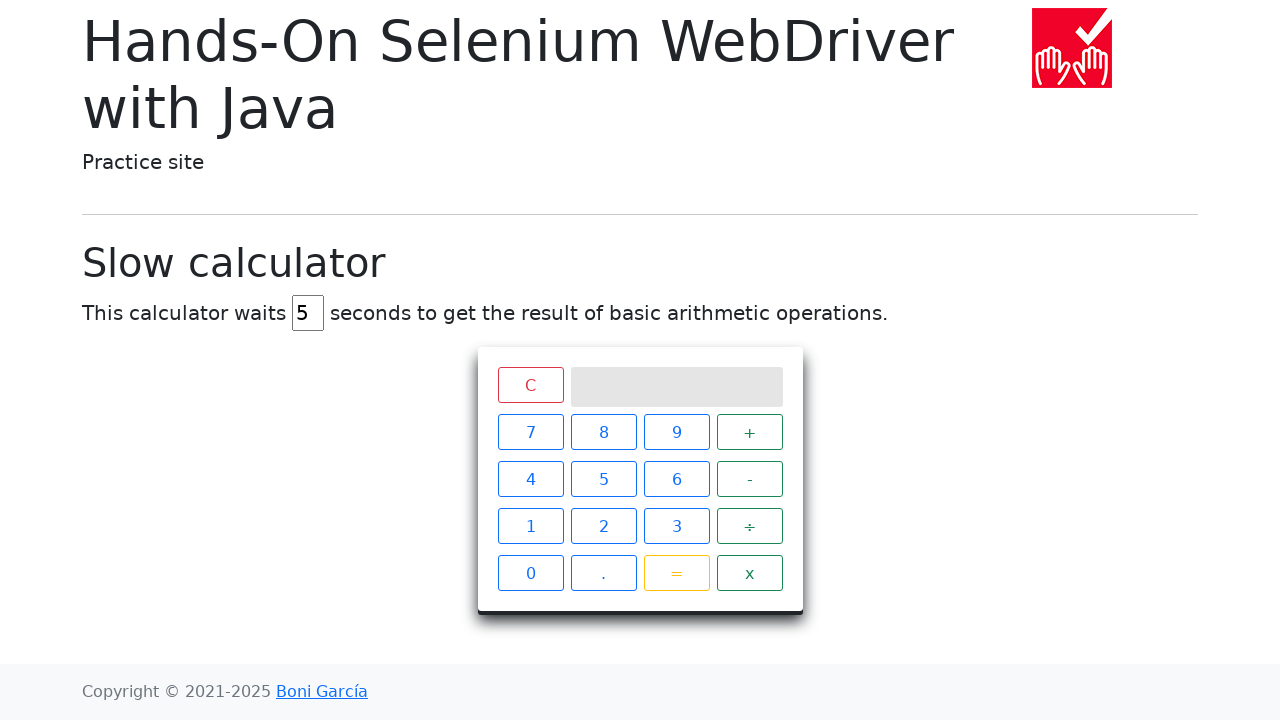

Cleared the delay field on #delay
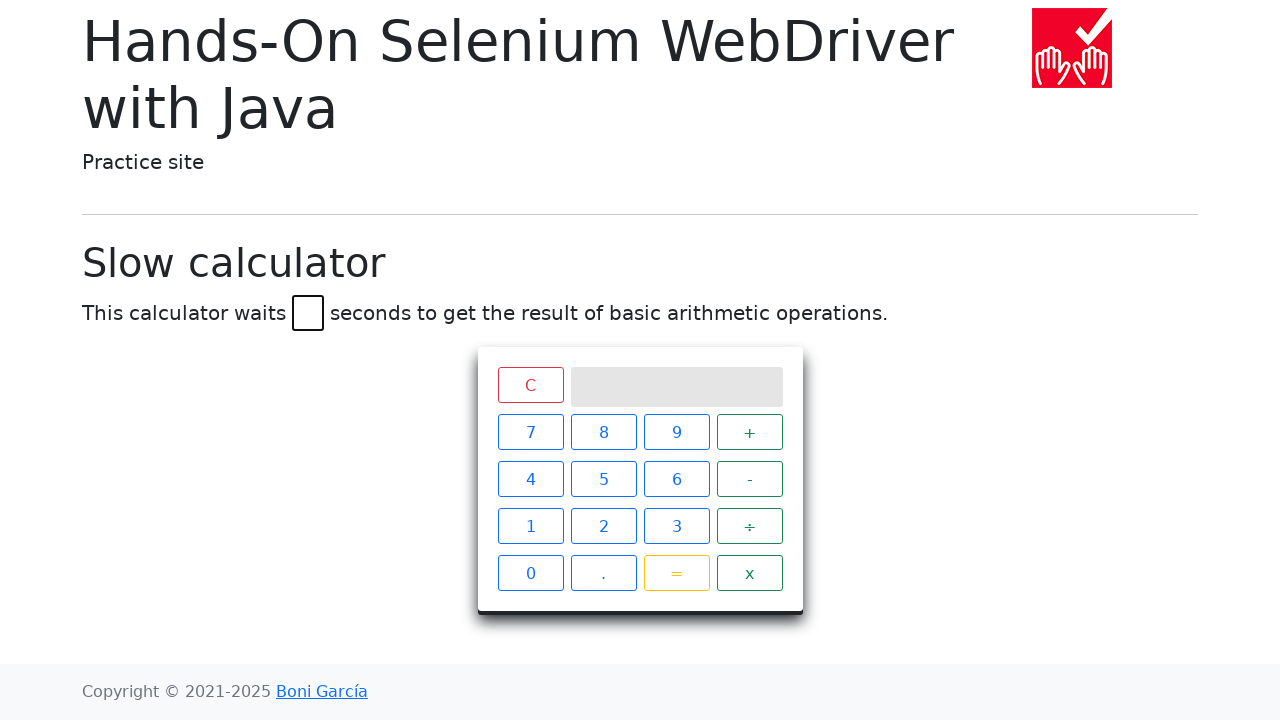

Set delay to 5 seconds on #delay
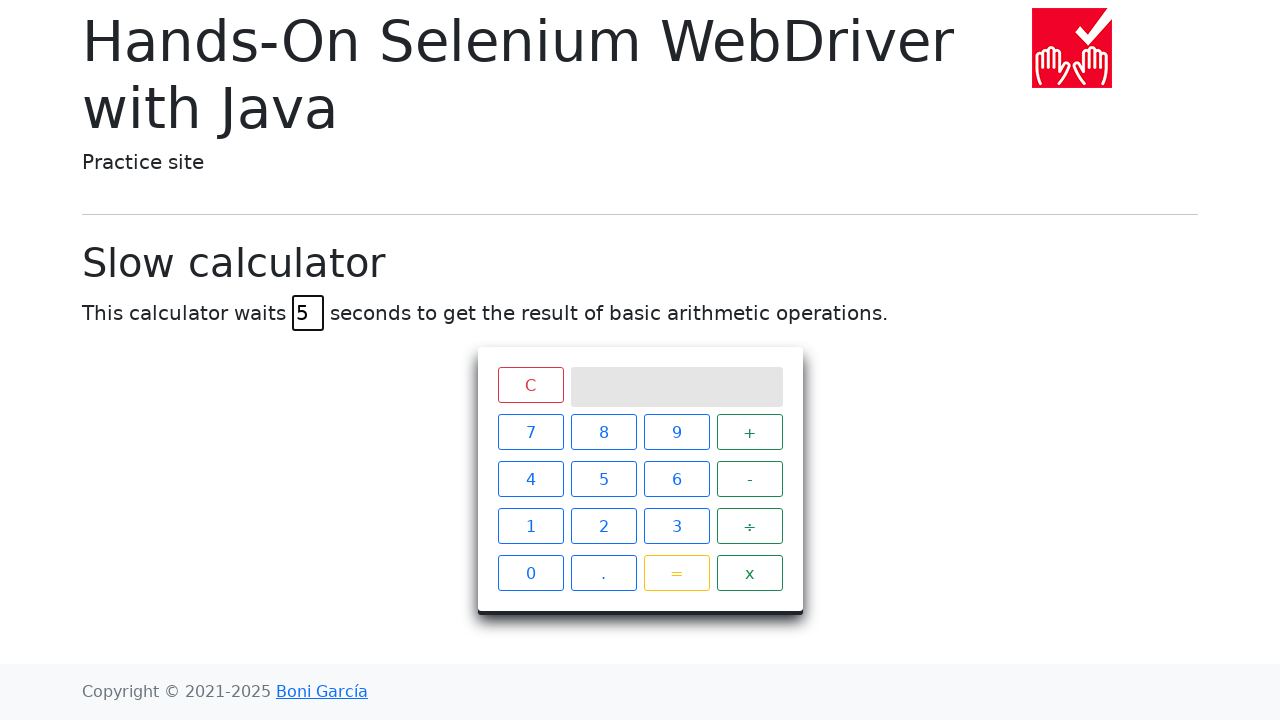

Clicked calculator button '7' at (530, 432) on xpath=//span[text()='7']
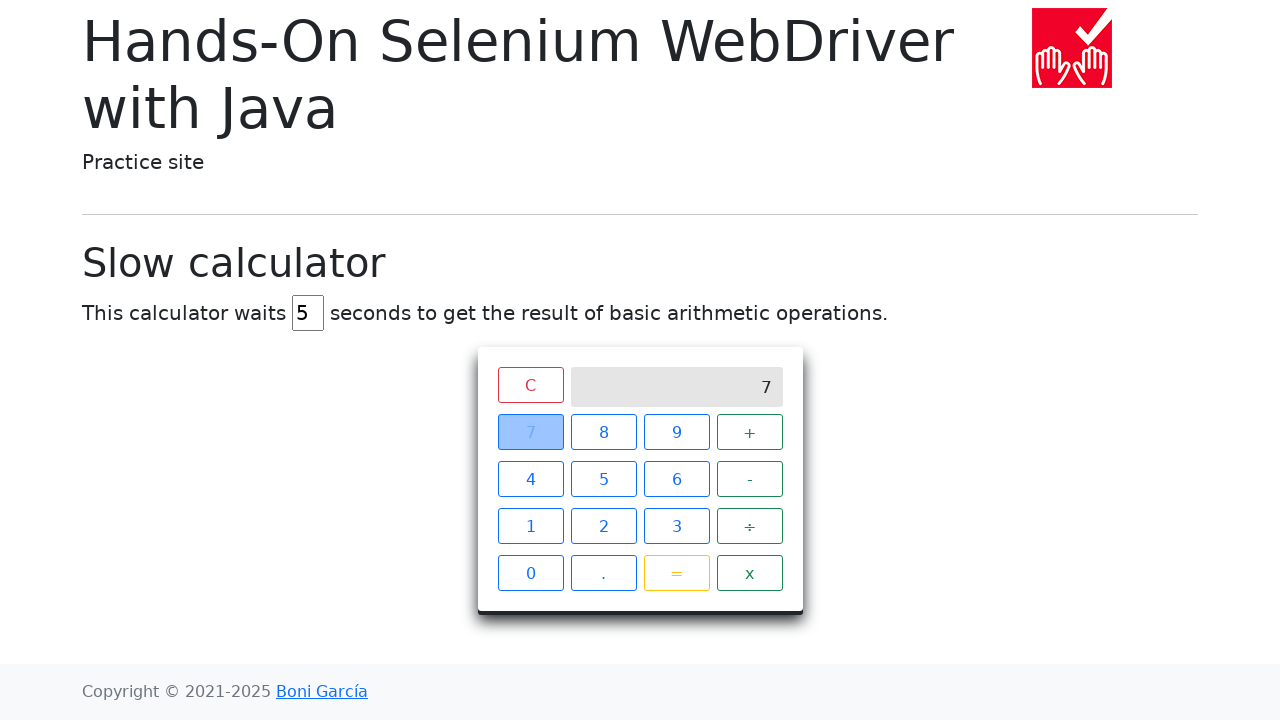

Clicked calculator button '+' at (750, 432) on xpath=//span[text()='+']
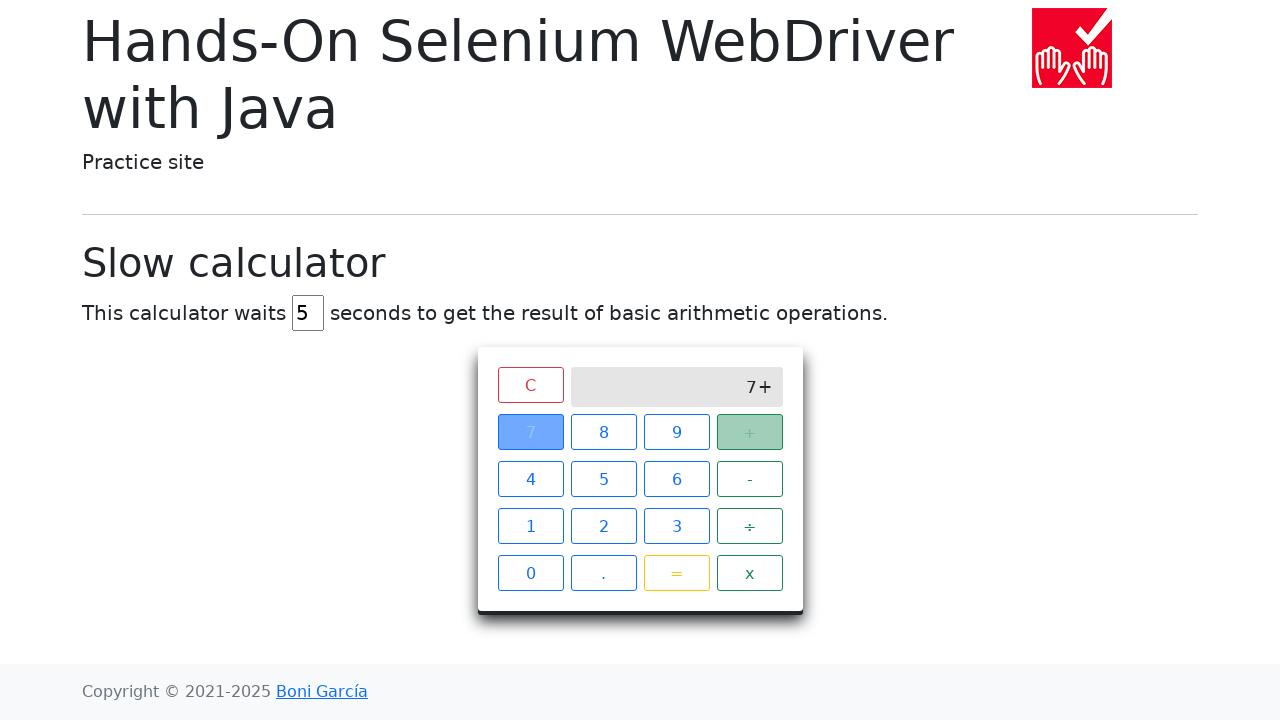

Clicked calculator button '8' at (604, 432) on xpath=//span[text()='8']
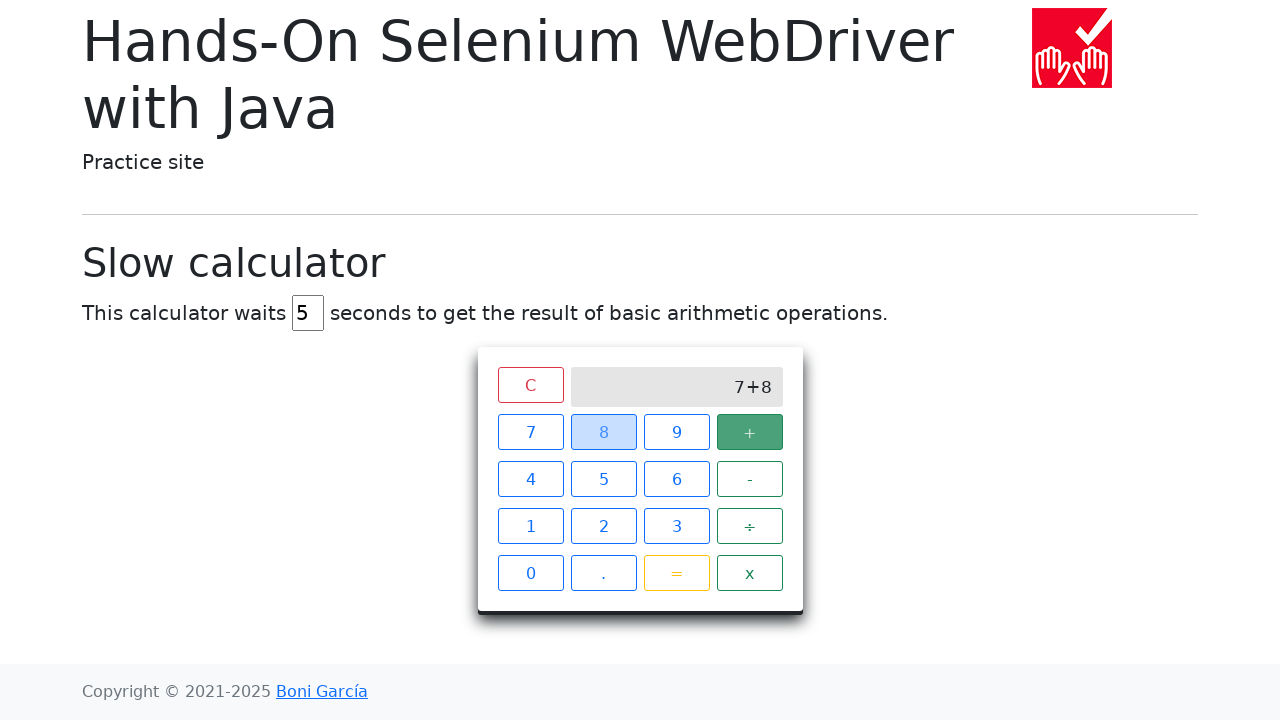

Clicked calculator button '=' at (676, 573) on xpath=//span[text()='=']
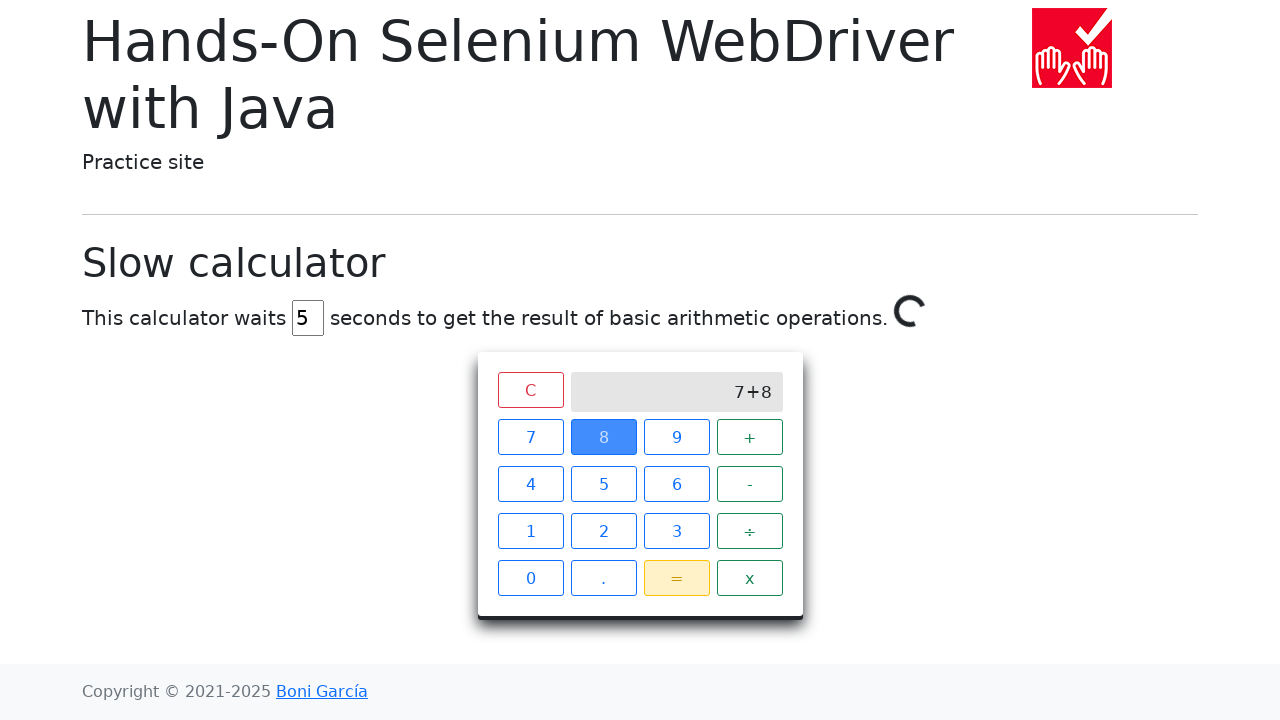

Calculation result '15' displayed on calculator screen
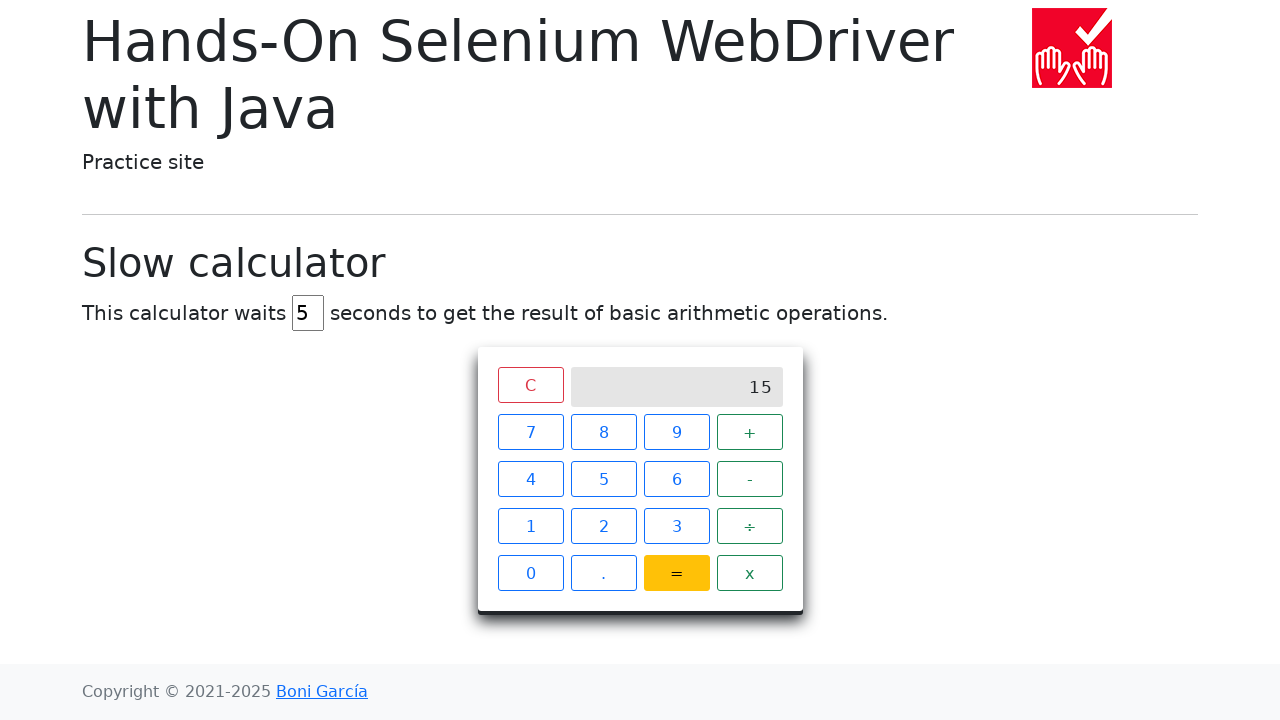

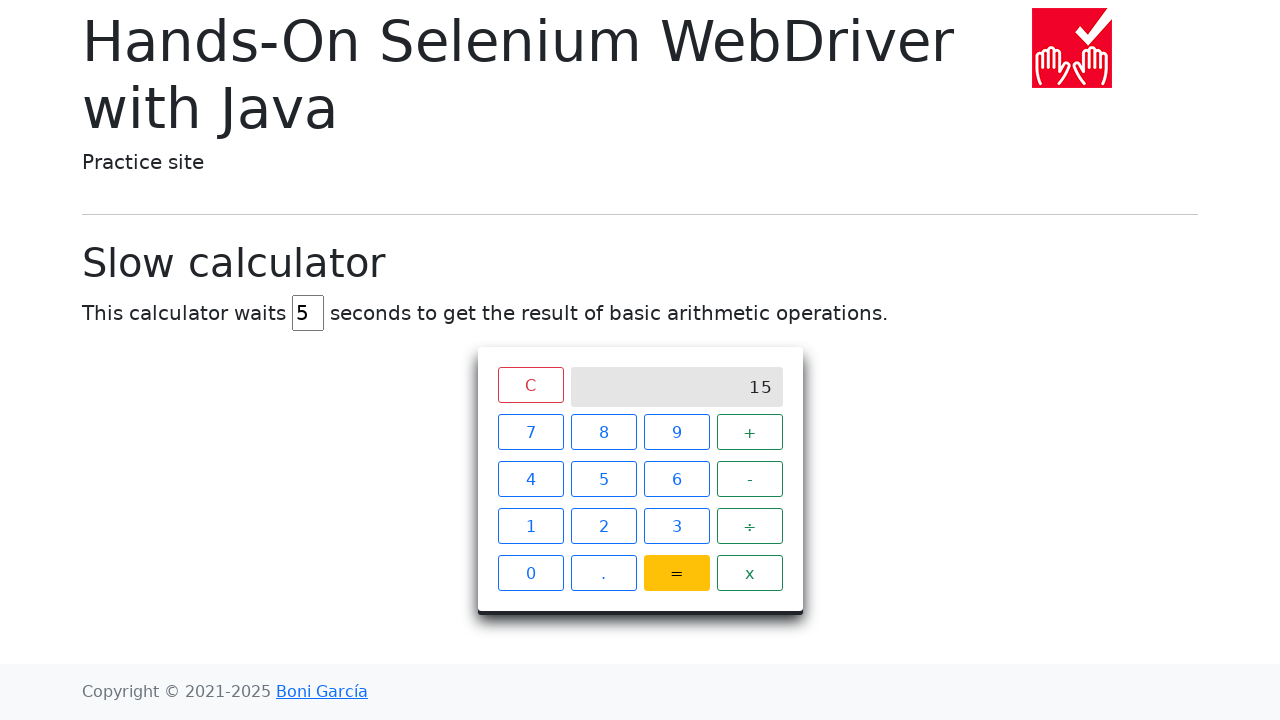